Tests that the homepage loads successfully and verifies the main hero section is visible

Starting URL: https://campusaxis.site

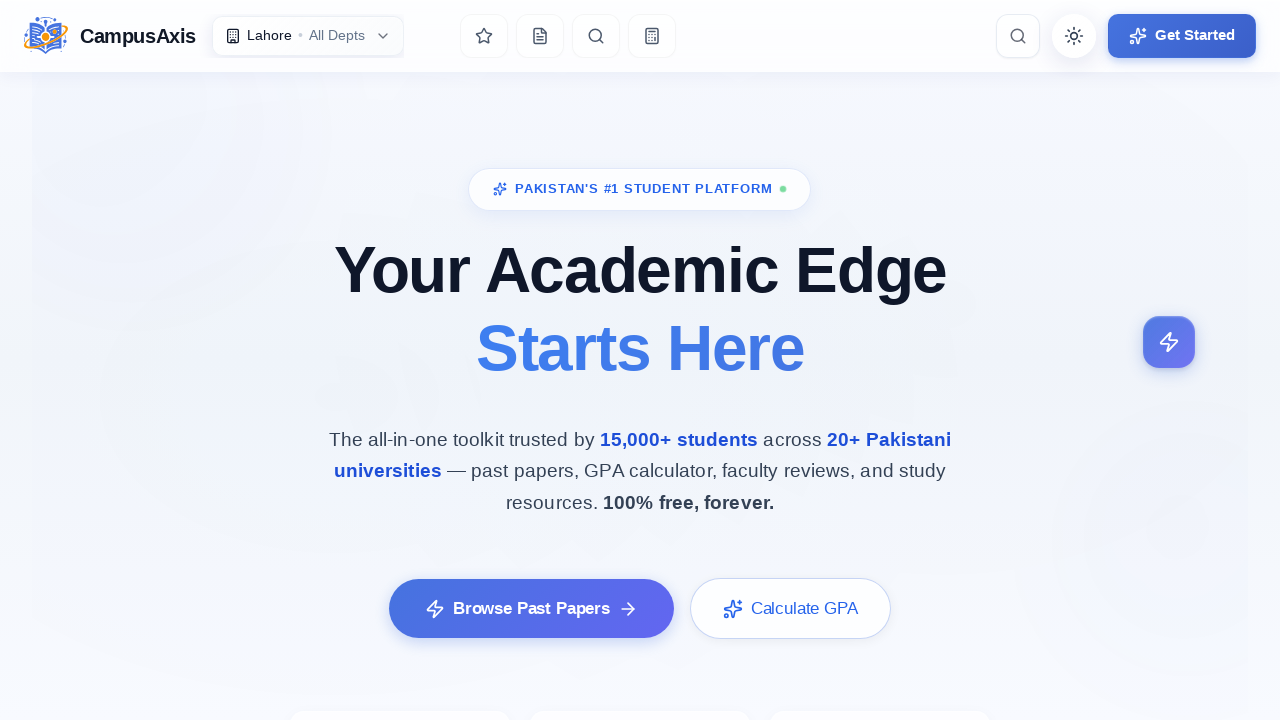

Main hero section is visible on homepage
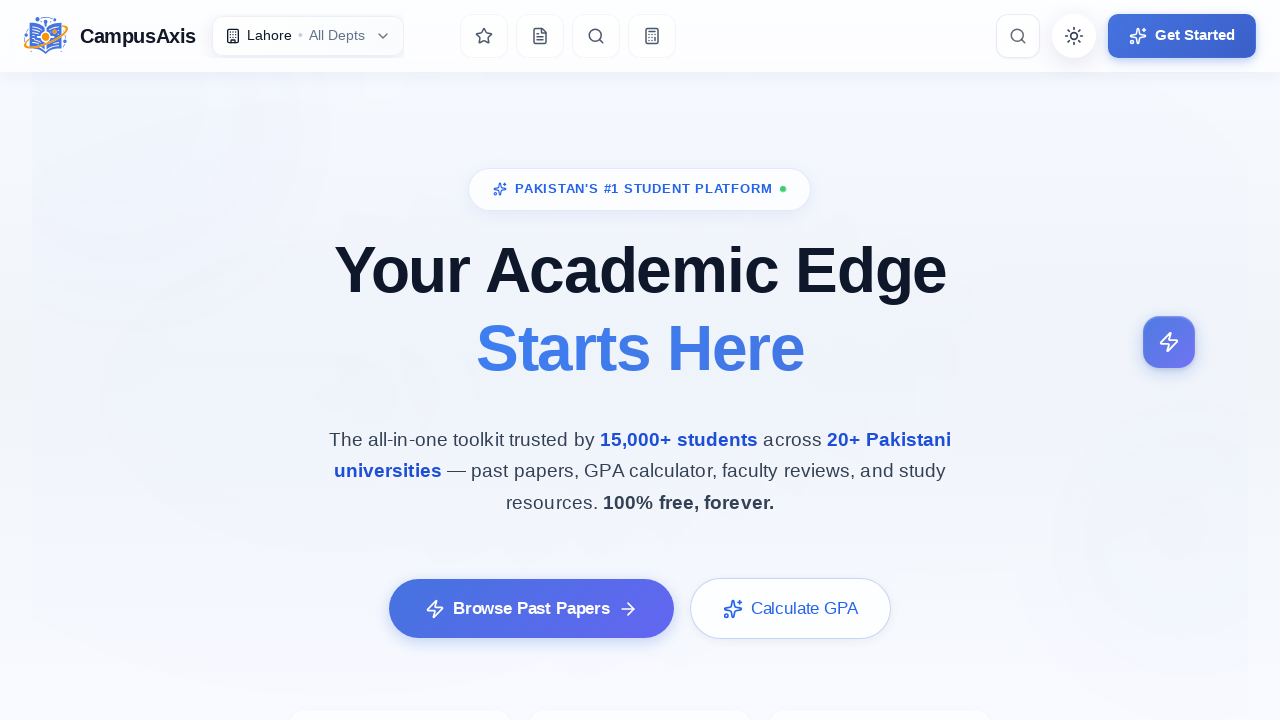

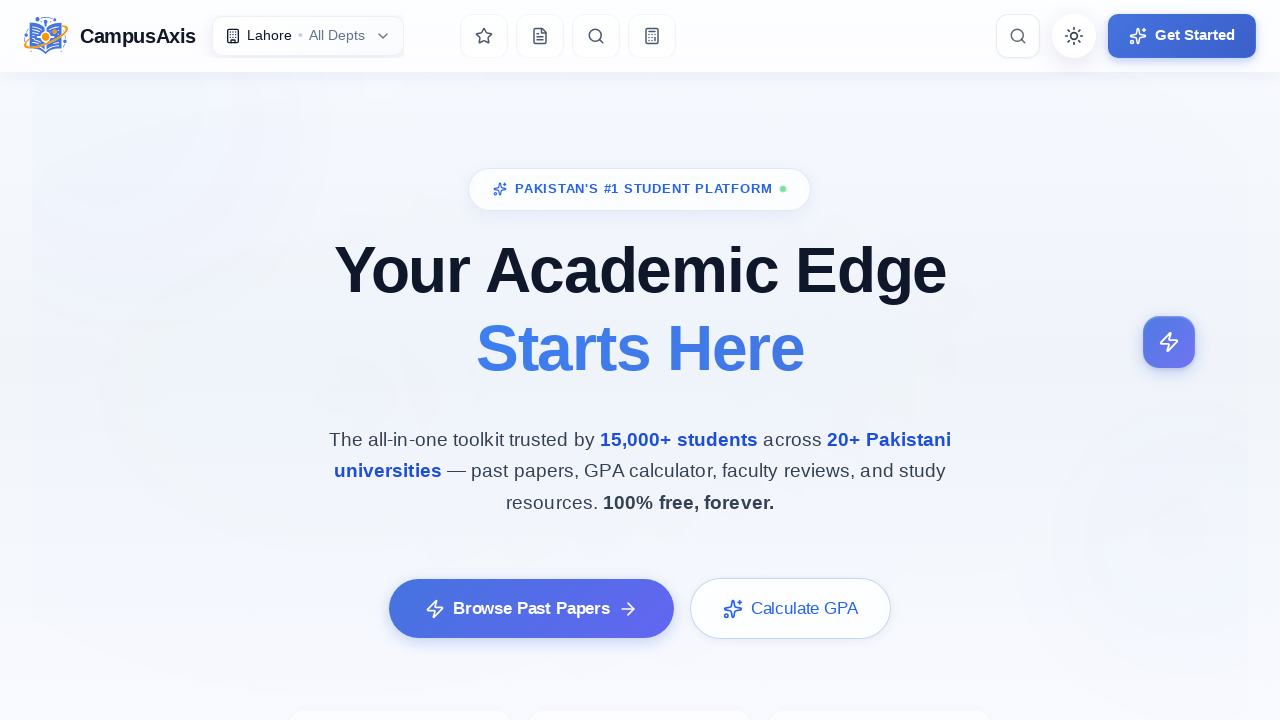